Tests dynamic content loading by clicking a start button and verifying that "Hello World!" text becomes visible after loading

Starting URL: https://the-internet.herokuapp.com/dynamic_loading/1

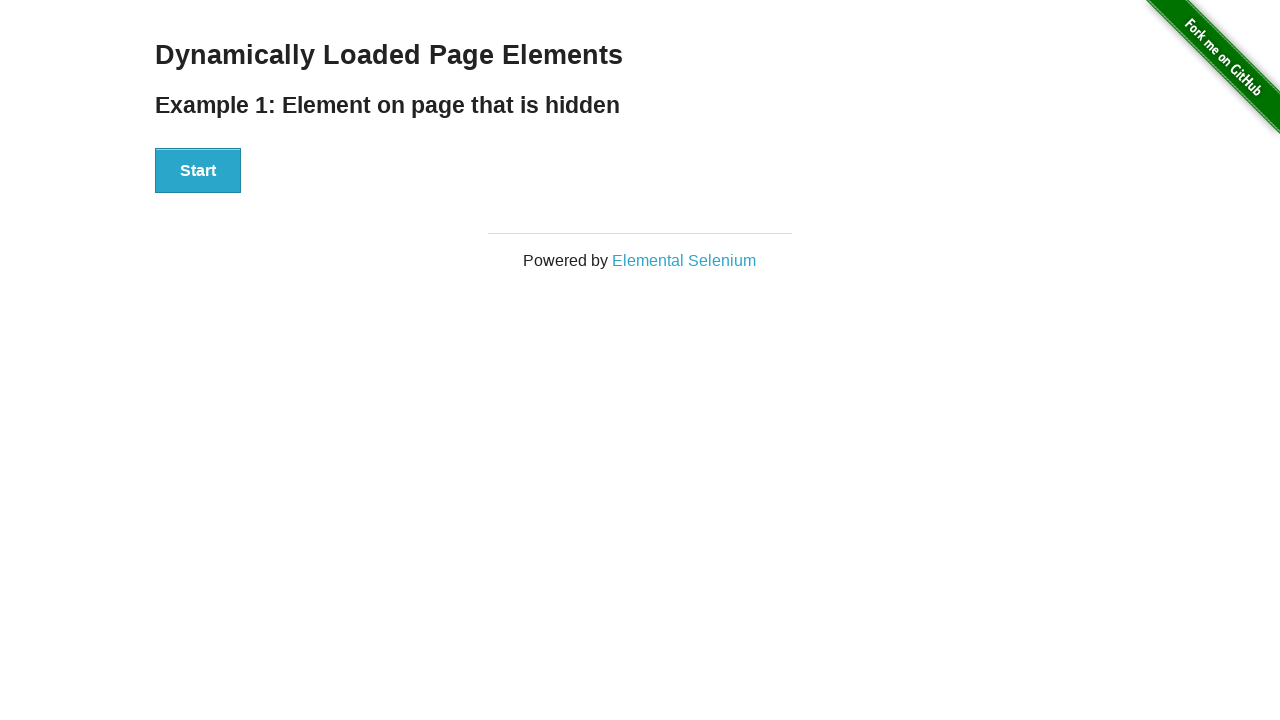

Clicked Start button to trigger dynamic content loading at (198, 171) on button:has-text('Start')
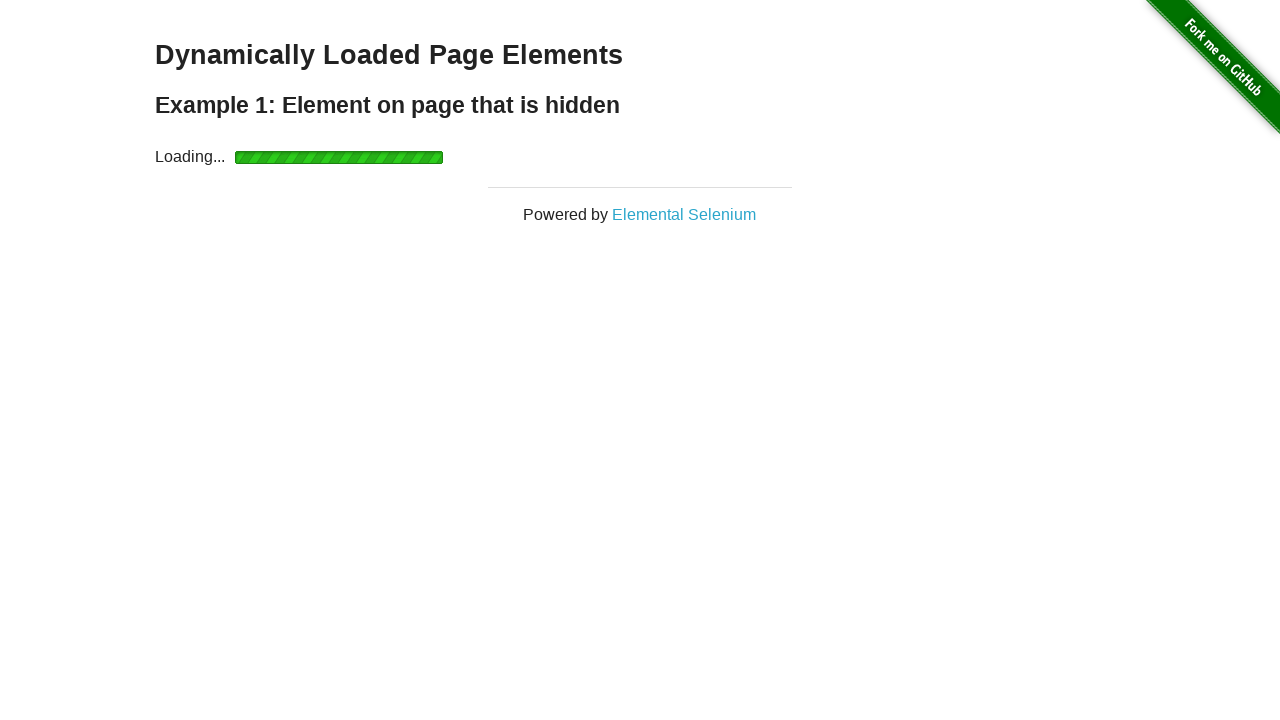

Waited for 'Hello World!' text to become visible
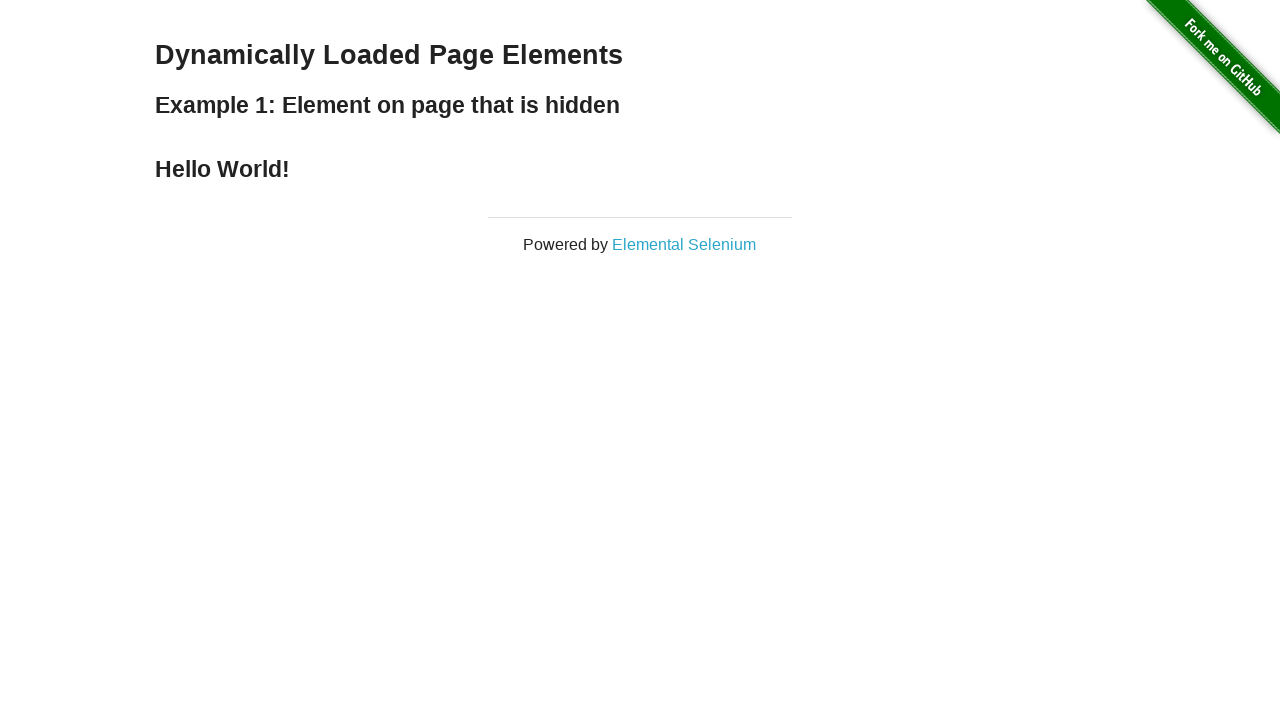

Located 'Hello World!' element
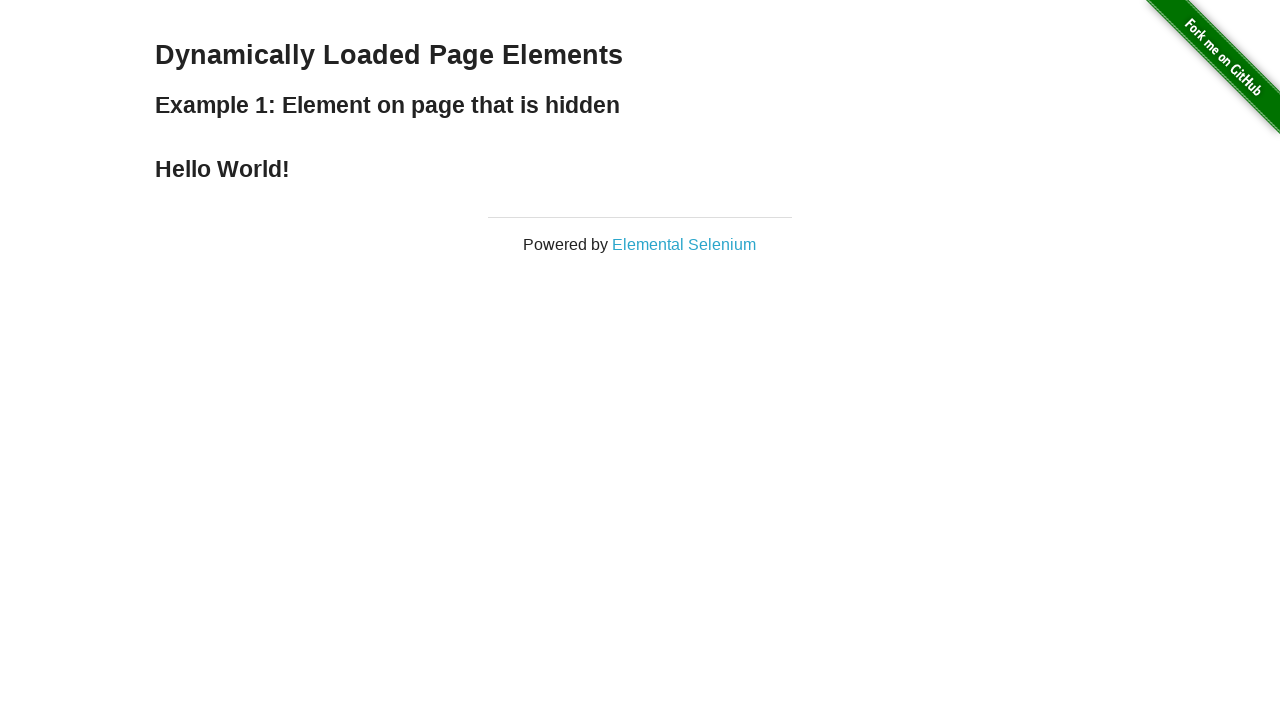

Verified that 'Hello World!' element is visible
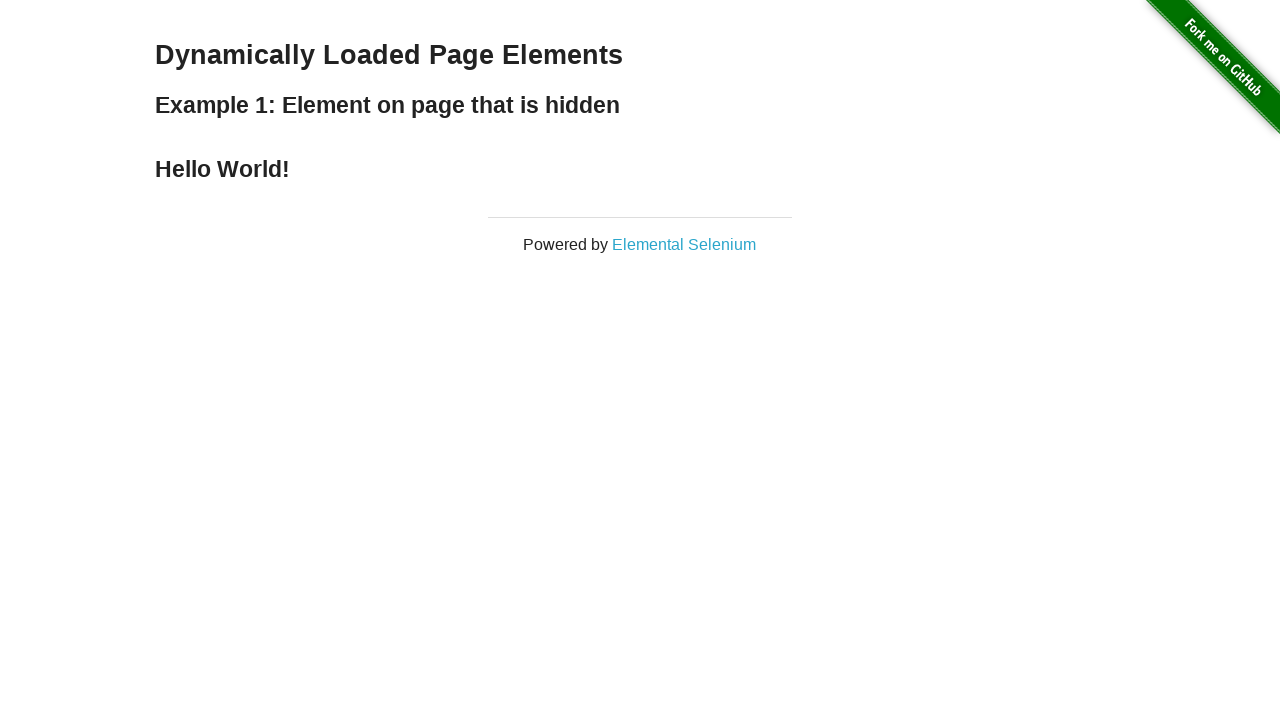

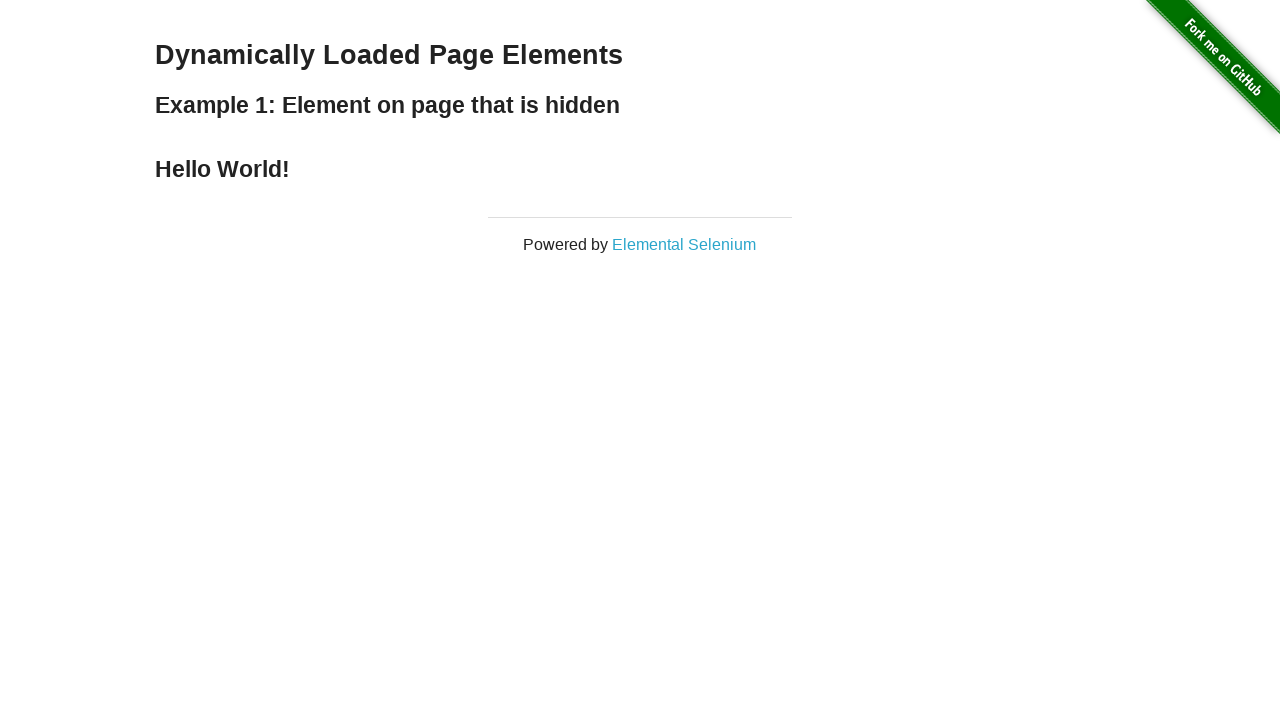